Tests the complete checkout process by adding an item to cart, filling billing information, and placing an order

Starting URL: https://practice.automationtesting.in/

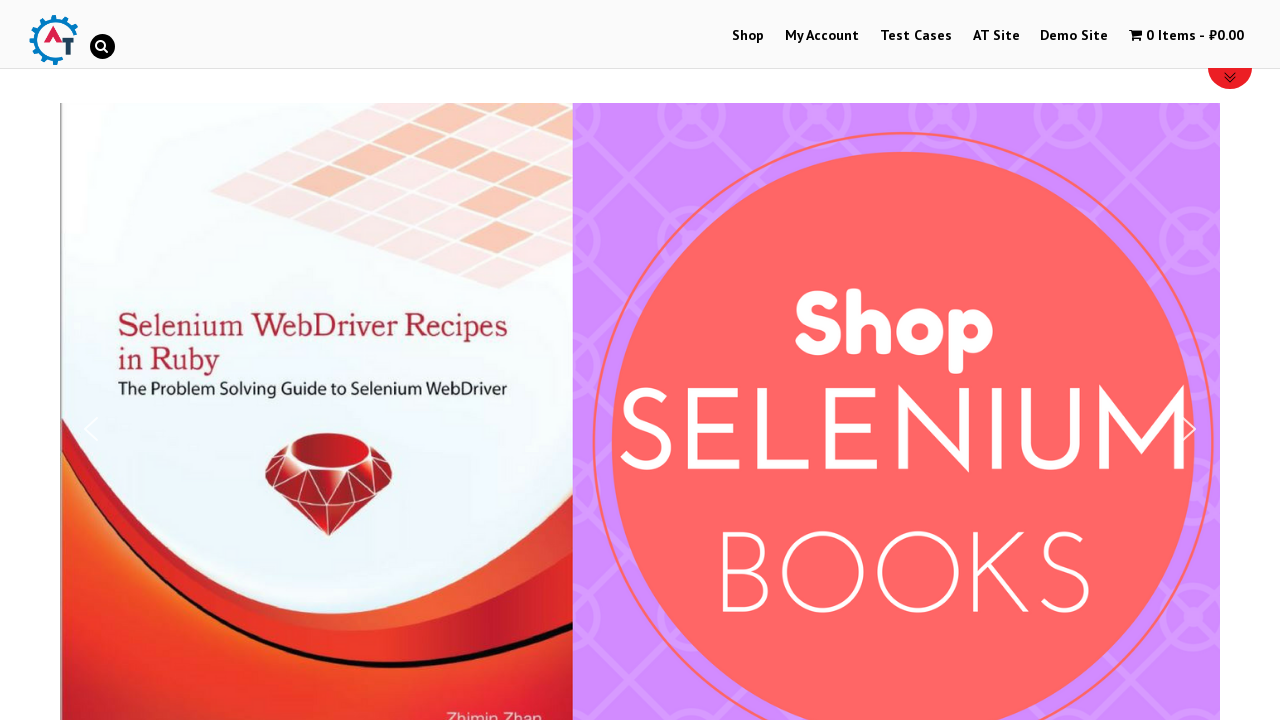

Clicked Shop link to navigate to products page at (748, 36) on text=Shop
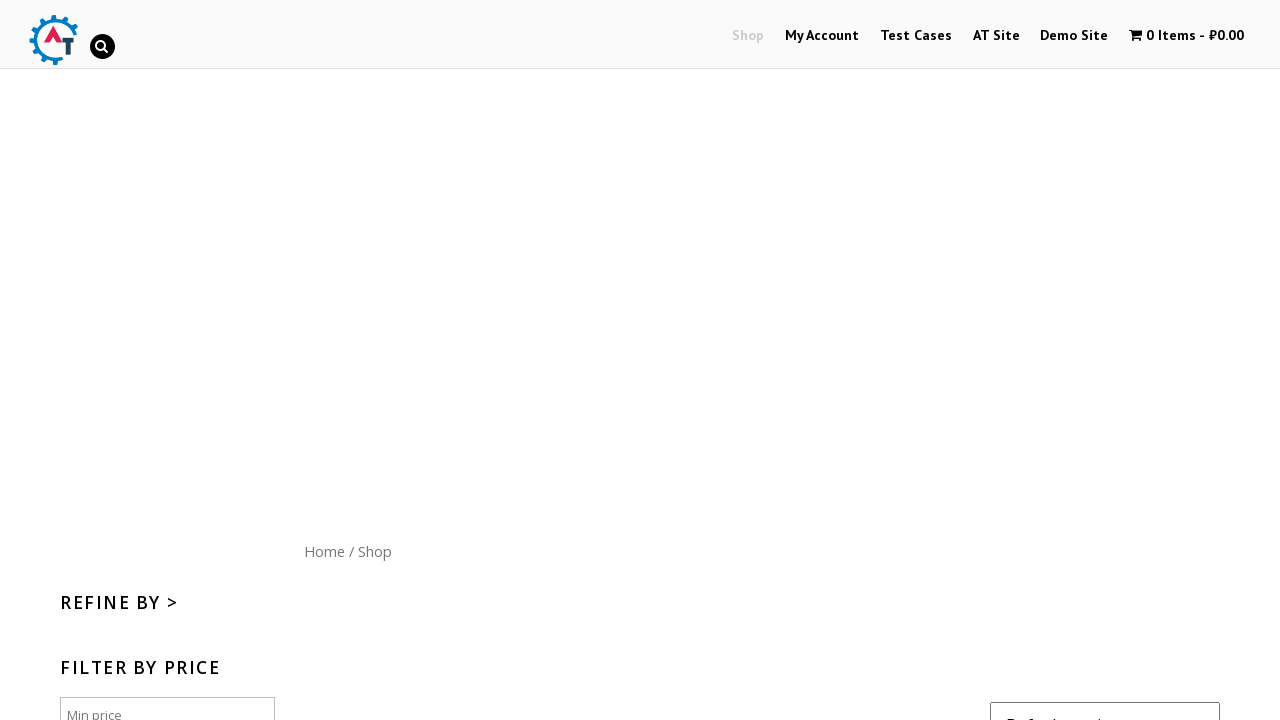

Scrolled down 300px to view available products
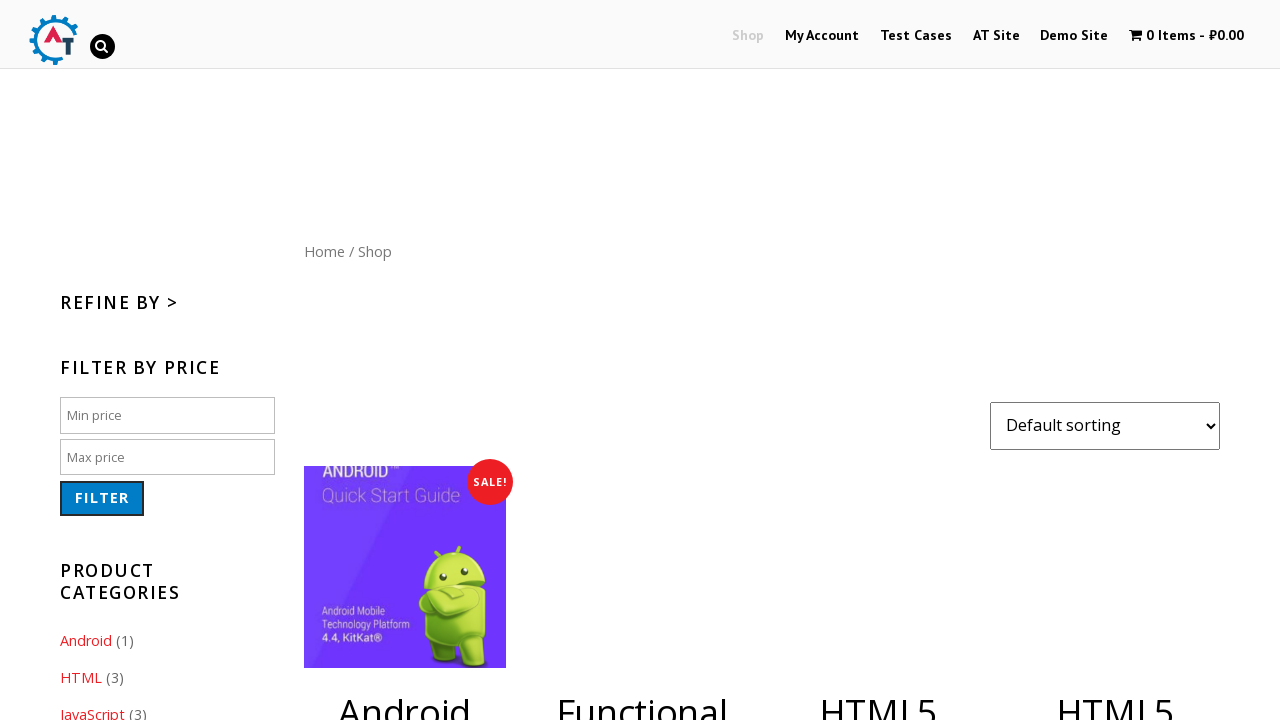

Added product to shopping cart at (1115, 361) on a[href='/shop/?add-to-cart=182']
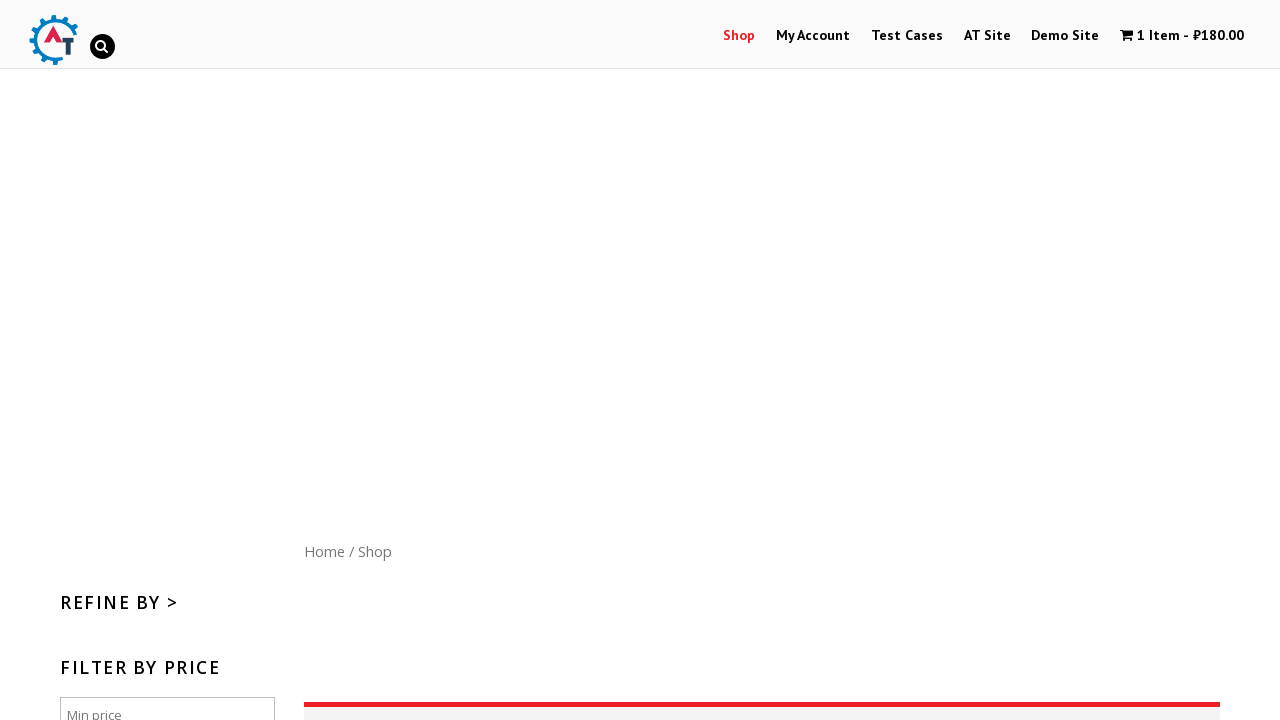

Opened shopping cart to view added item at (1182, 36) on .wpmenucart-contents
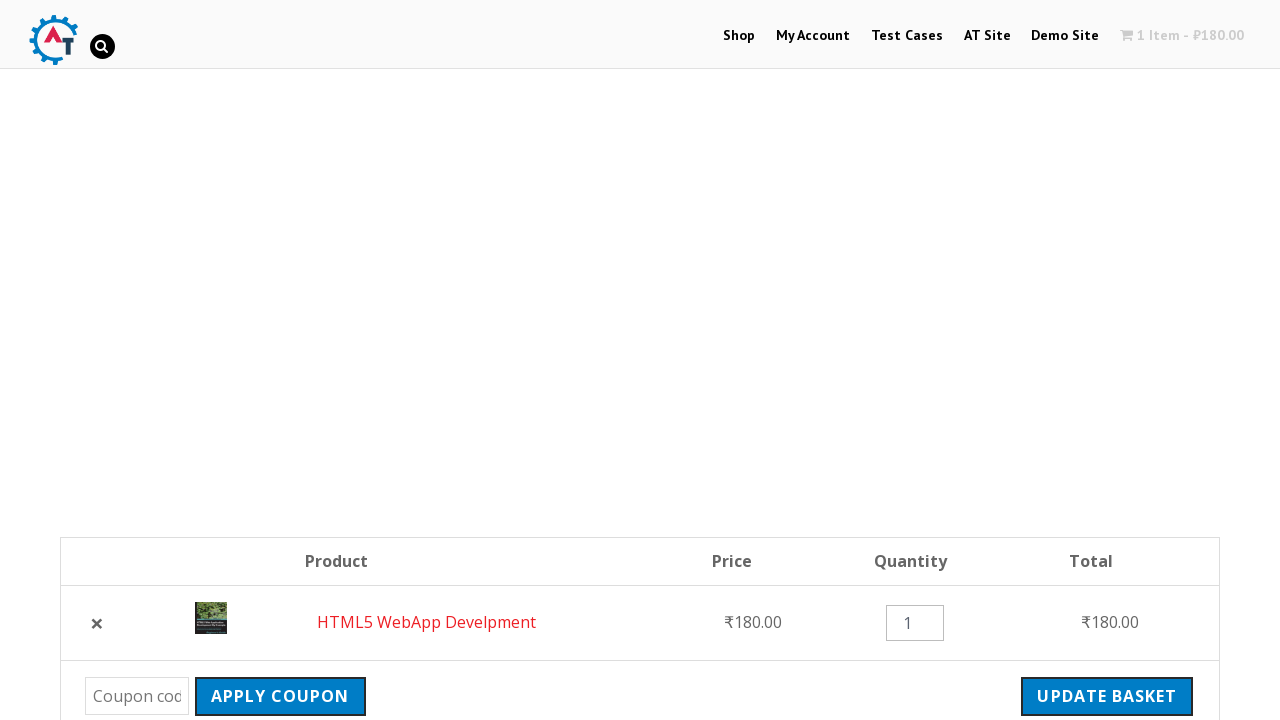

Clicked checkout button to proceed to billing at (1098, 360) on a.checkout-button
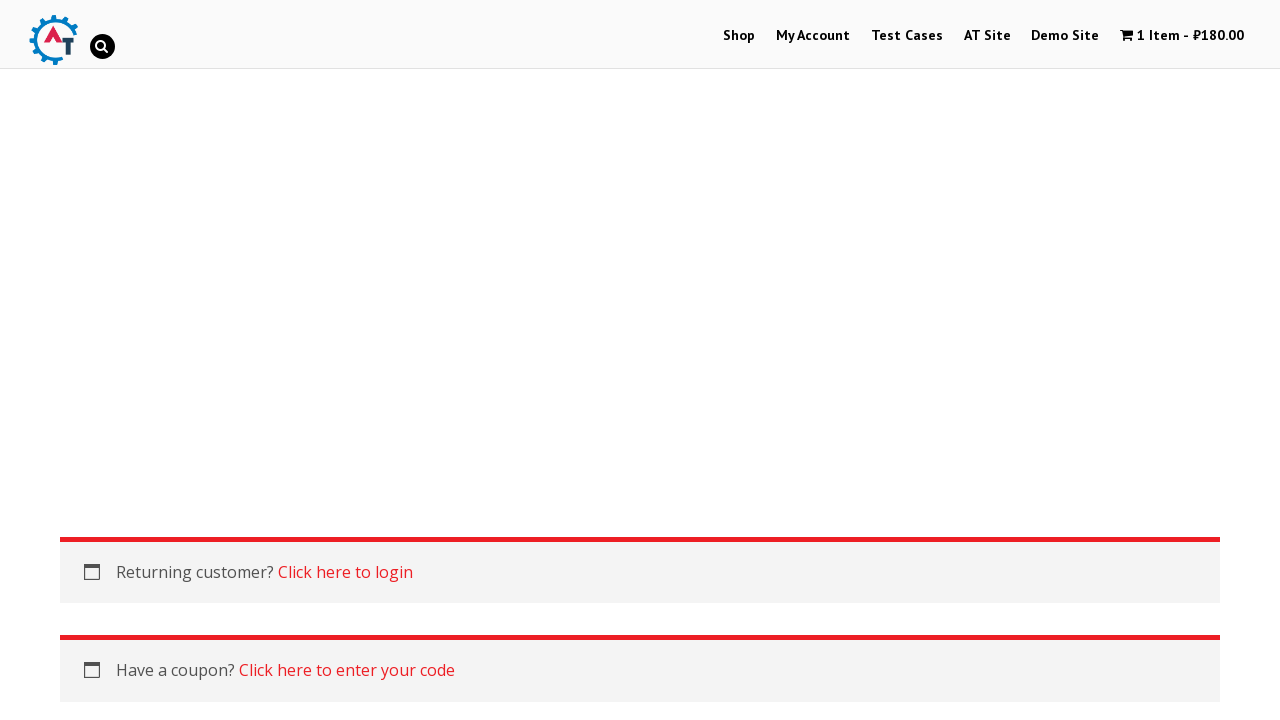

Entered first name 'John' in billing form on #billing_first_name
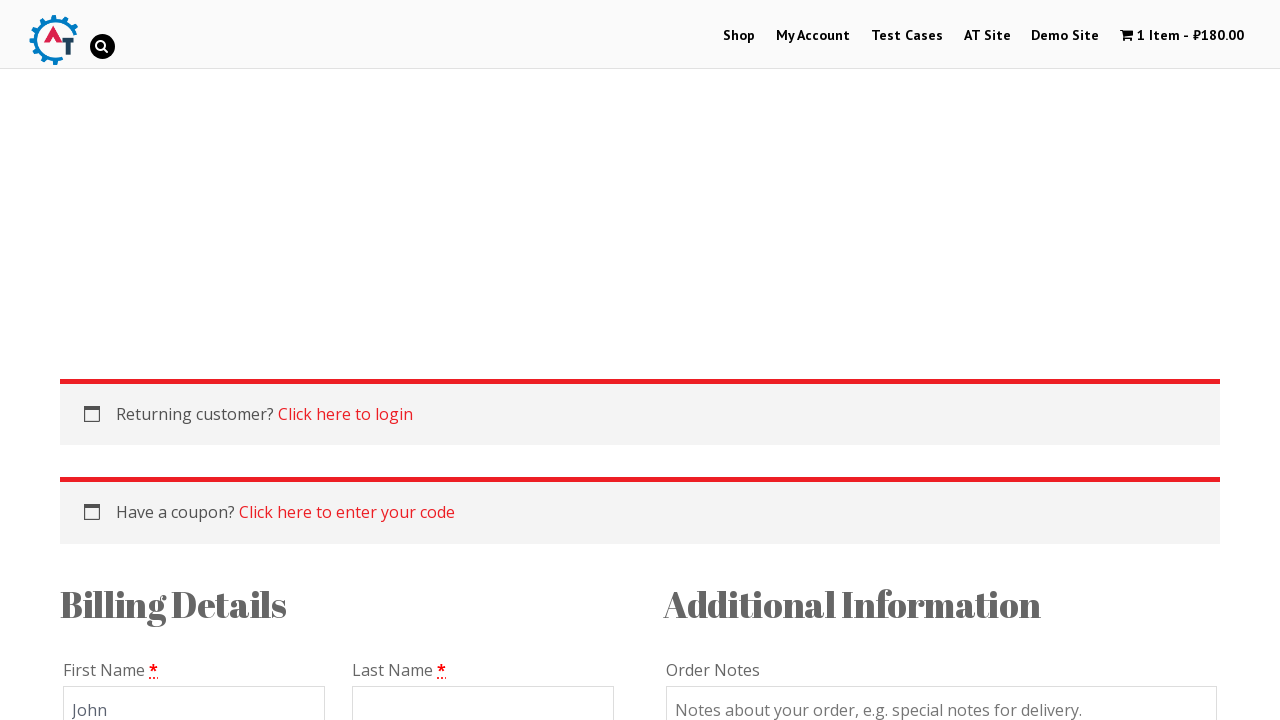

Entered last name 'Smith' in billing form on #billing_last_name
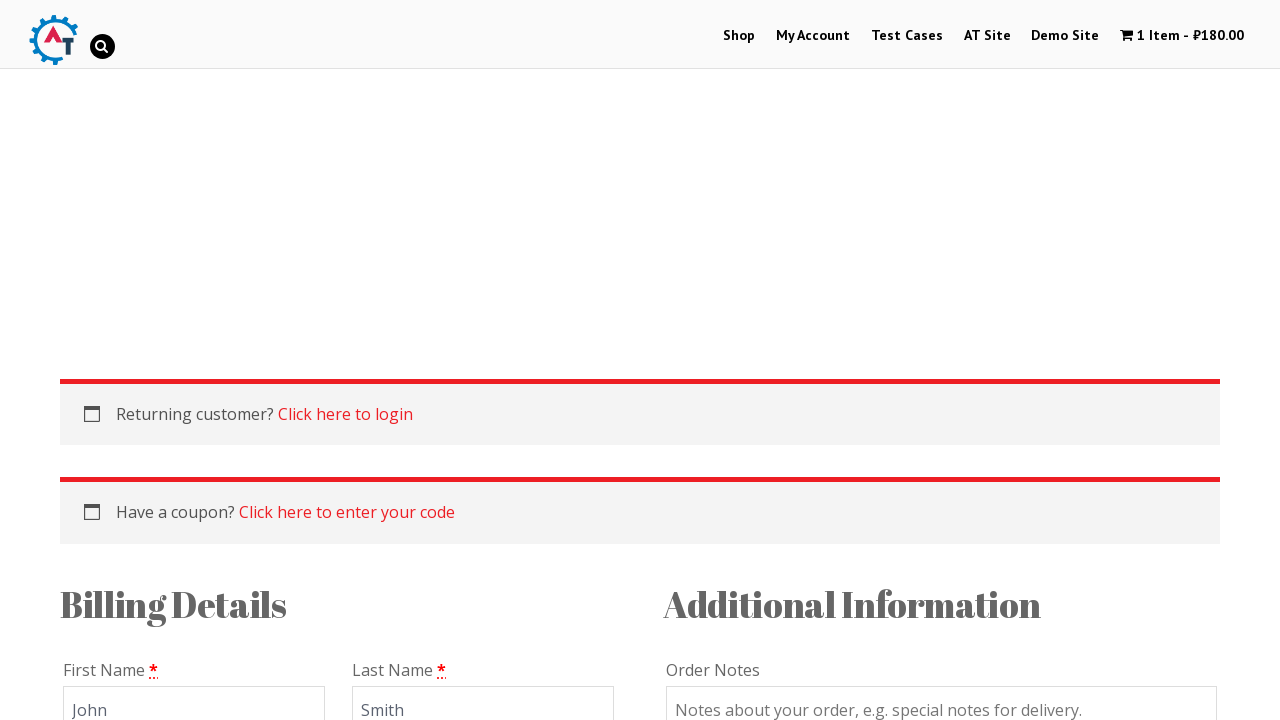

Entered email address 'testuser@example.com' in billing form on #billing_email
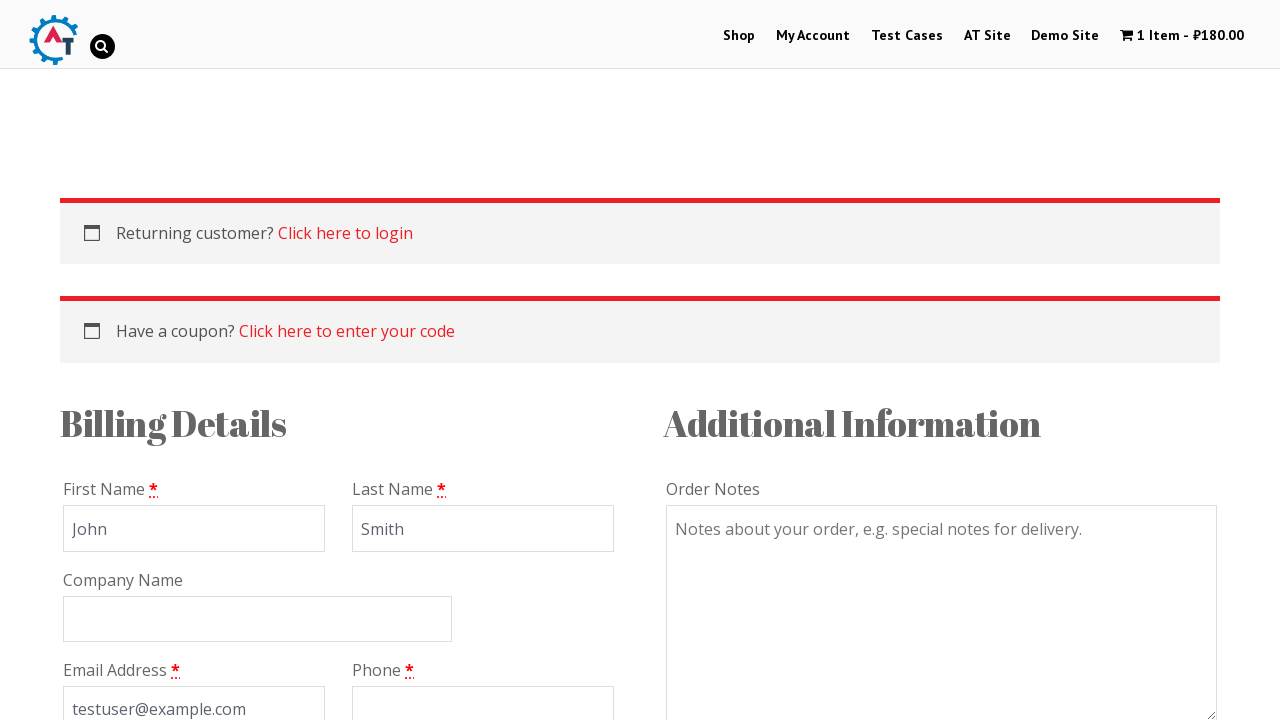

Entered phone number '9876543210' in billing form on #billing_phone
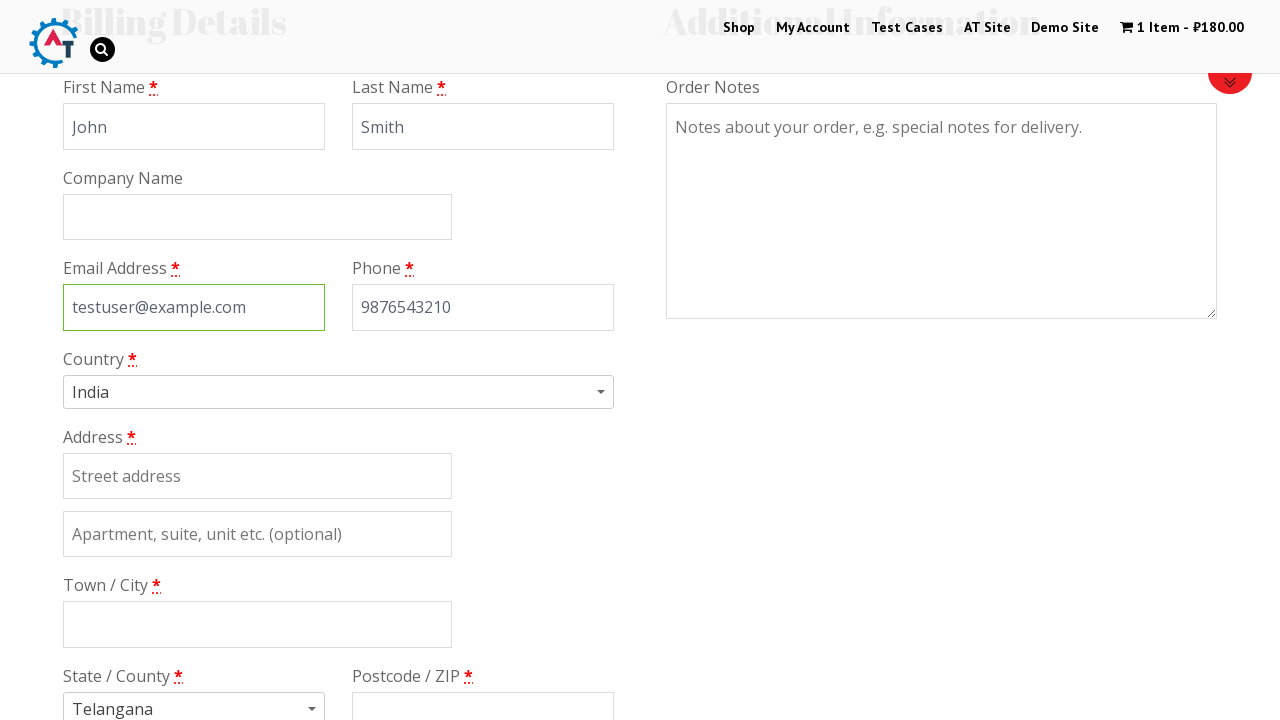

Clicked country selector to open dropdown at (338, 392) on .country_to_state a
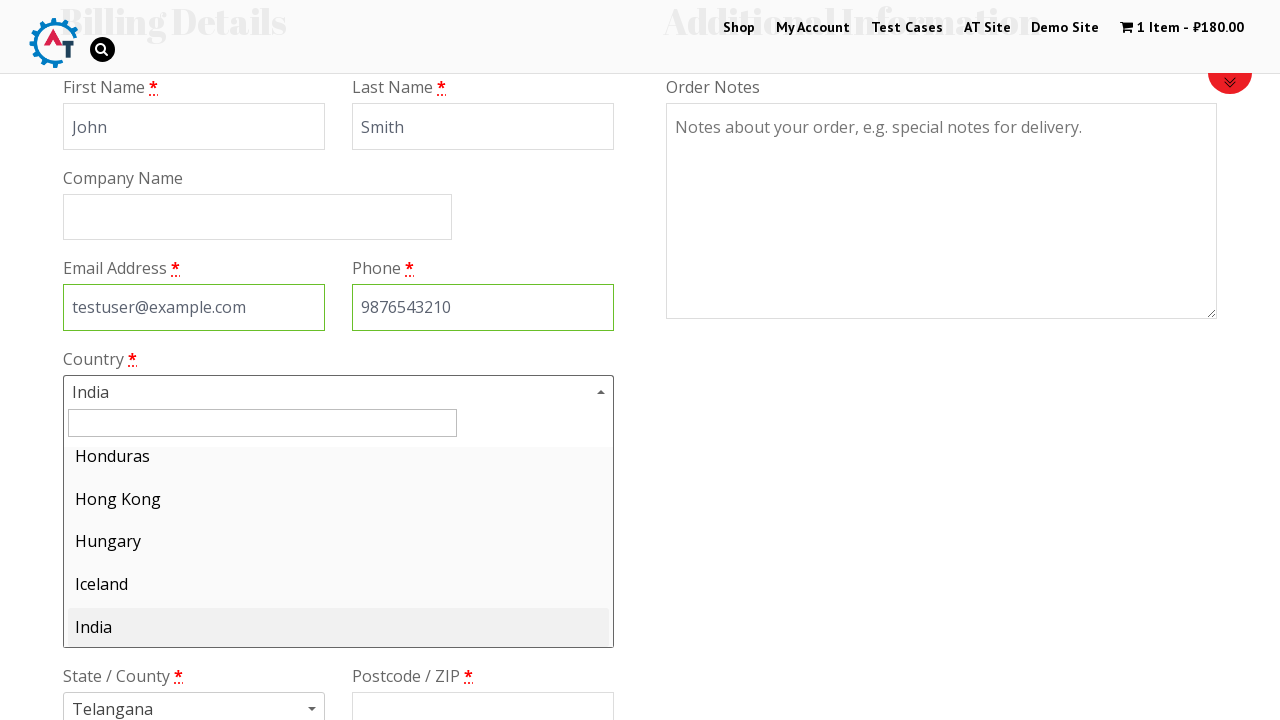

Typed 'Kazakhstan' in country search field on input#s2id_autogen1_search
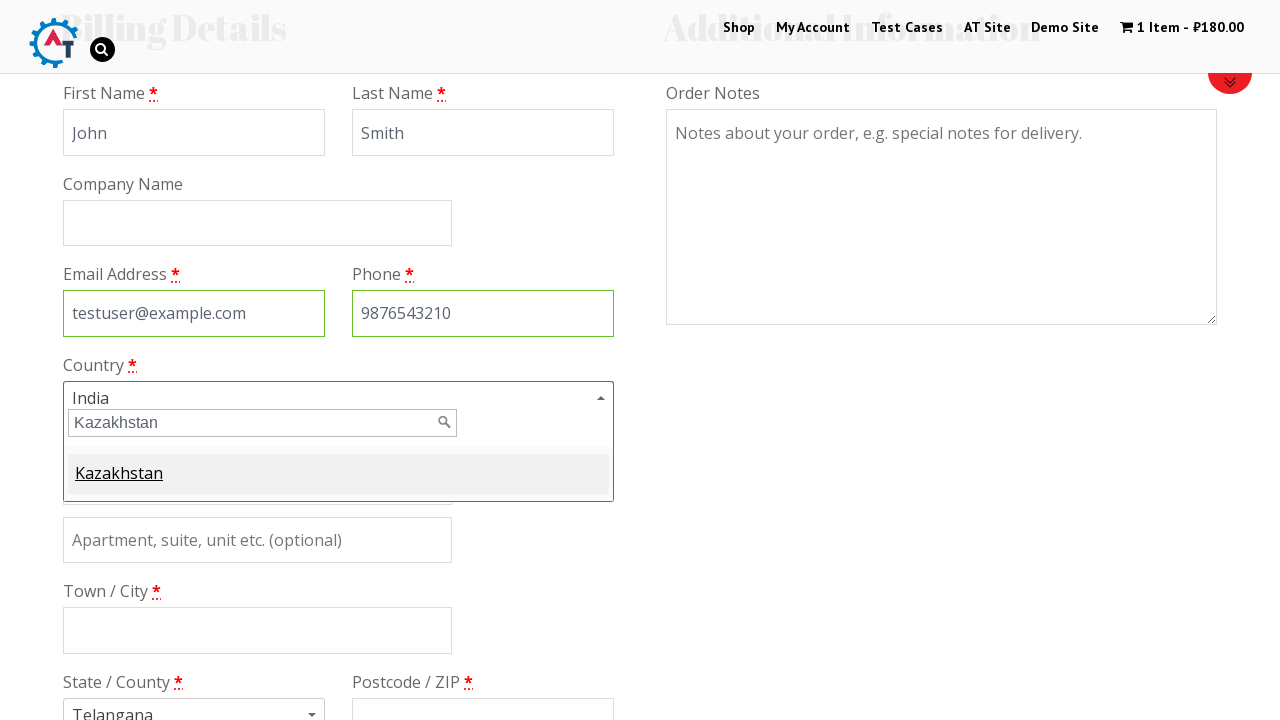

Selected Kazakhstan from country dropdown at (338, 480) on div.select2-result-label
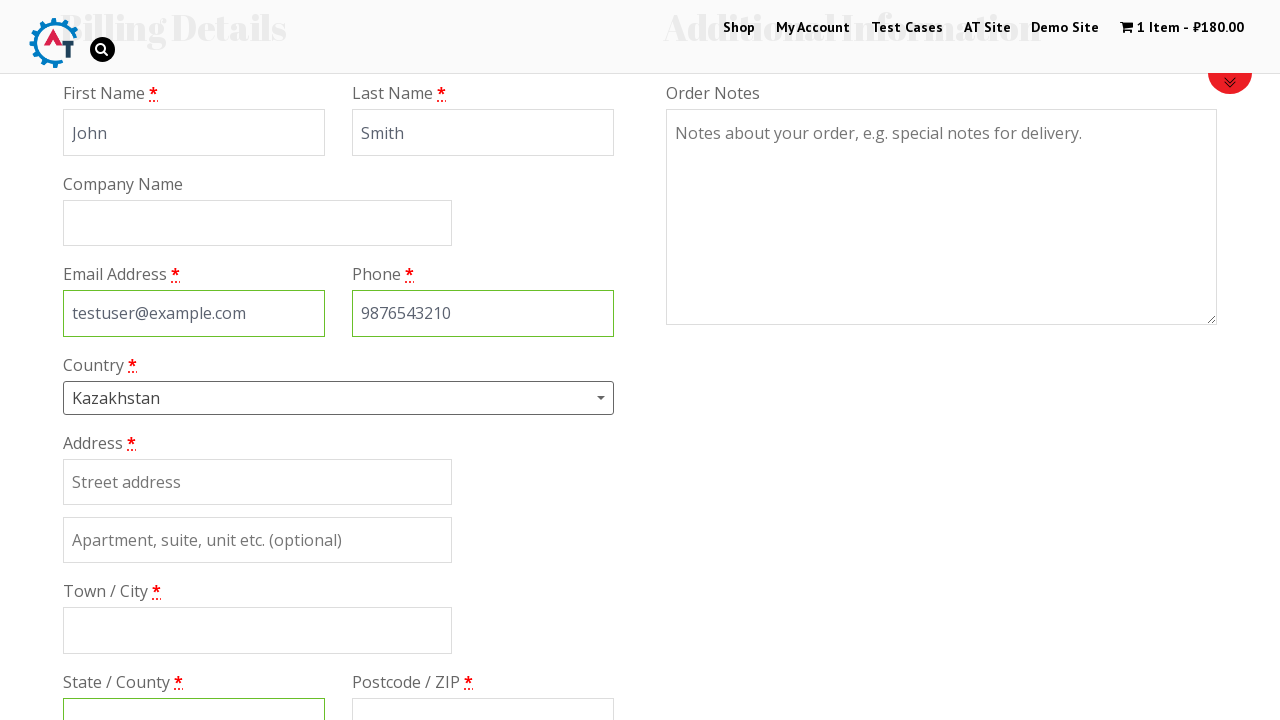

Entered street address '123 Test Street' in billing form on #billing_address_1
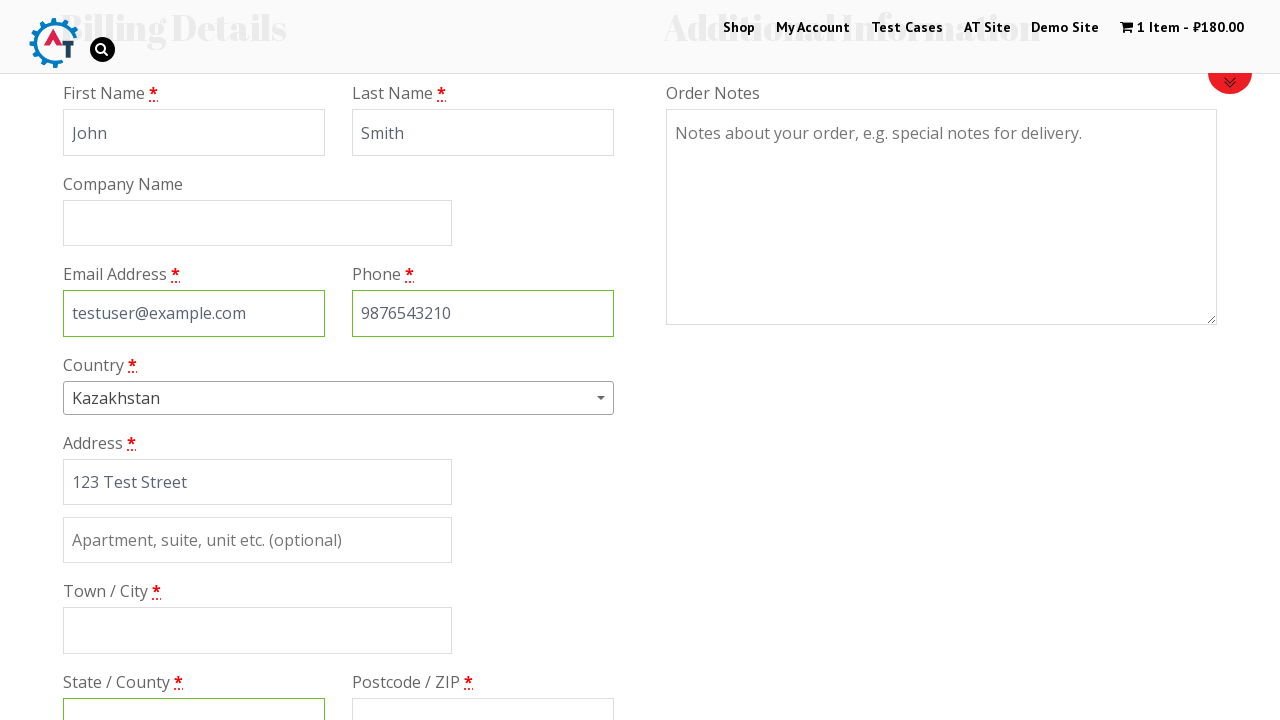

Entered city 'Test City' in billing form on #billing_city
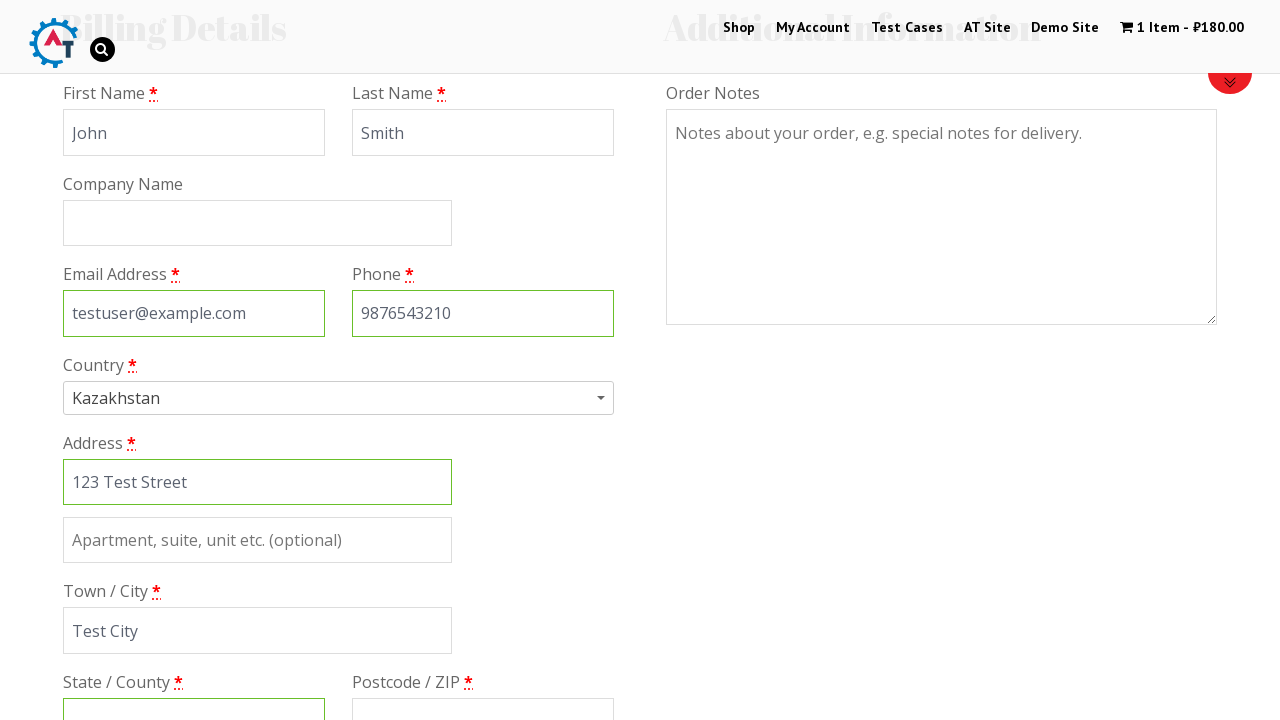

Entered state 'Test State' in billing form on #billing_state
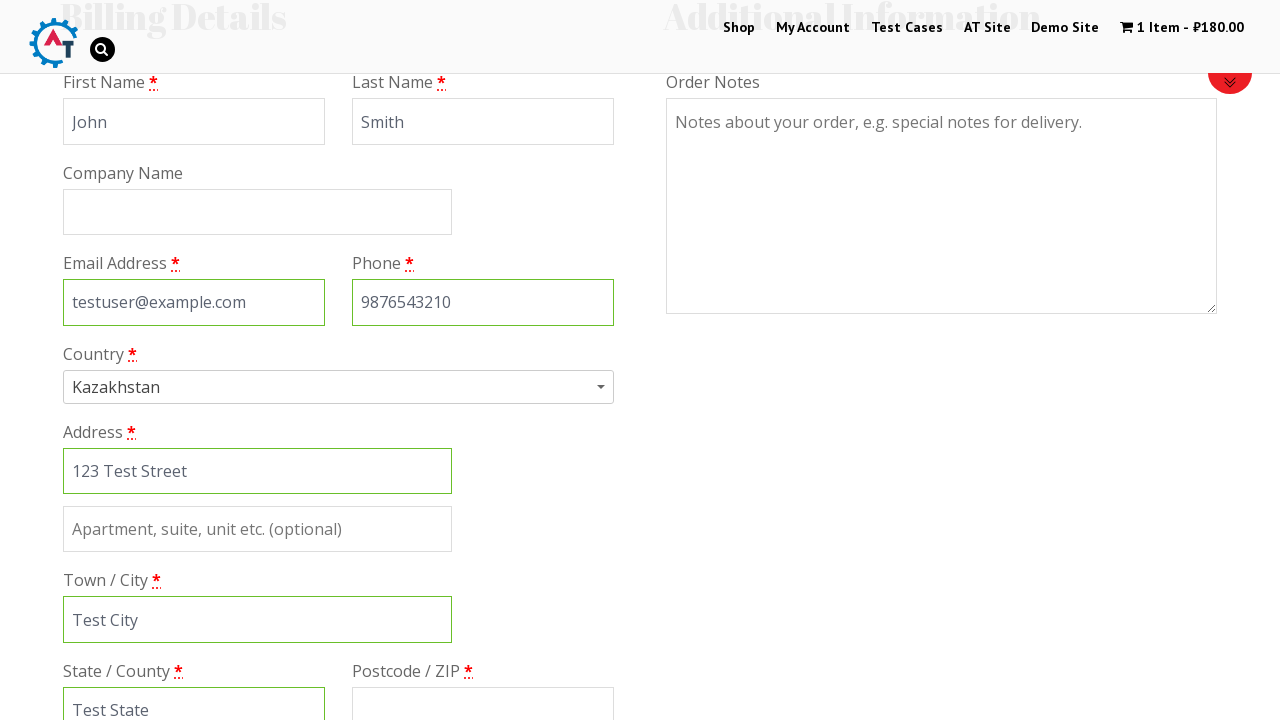

Entered postal code '100500' in billing form on #billing_postcode
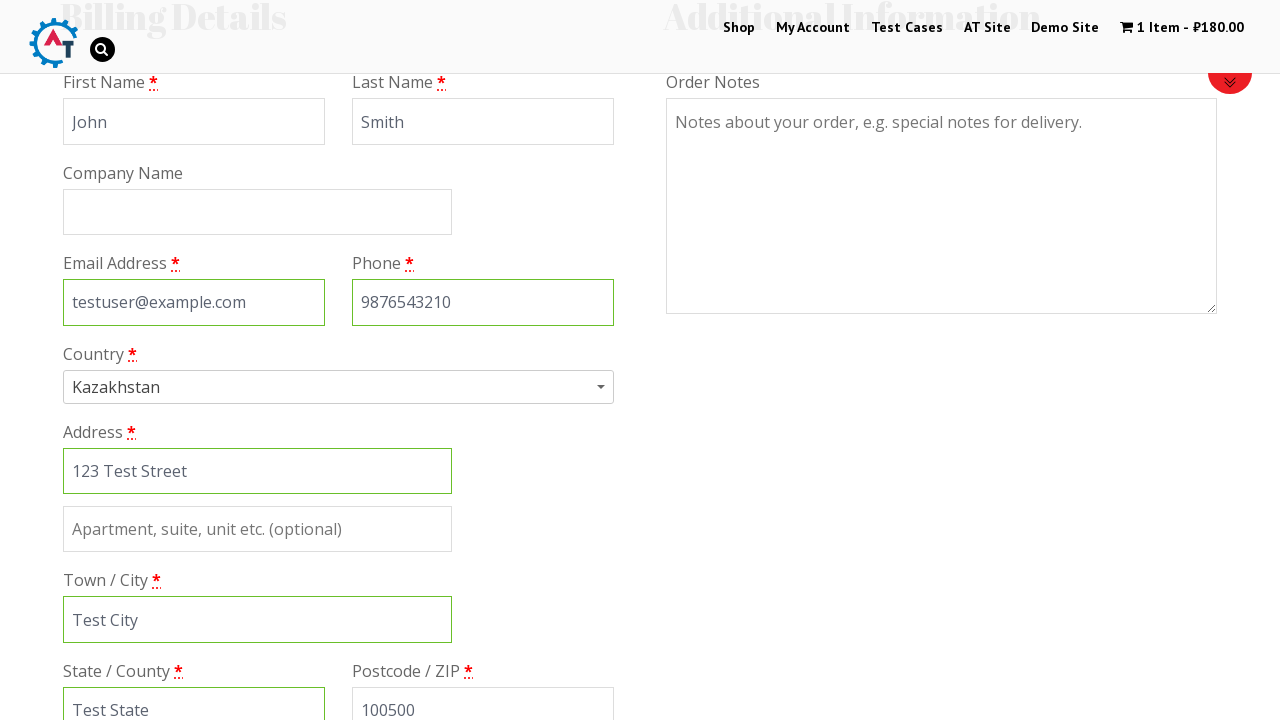

Scrolled down 600px to view payment method options
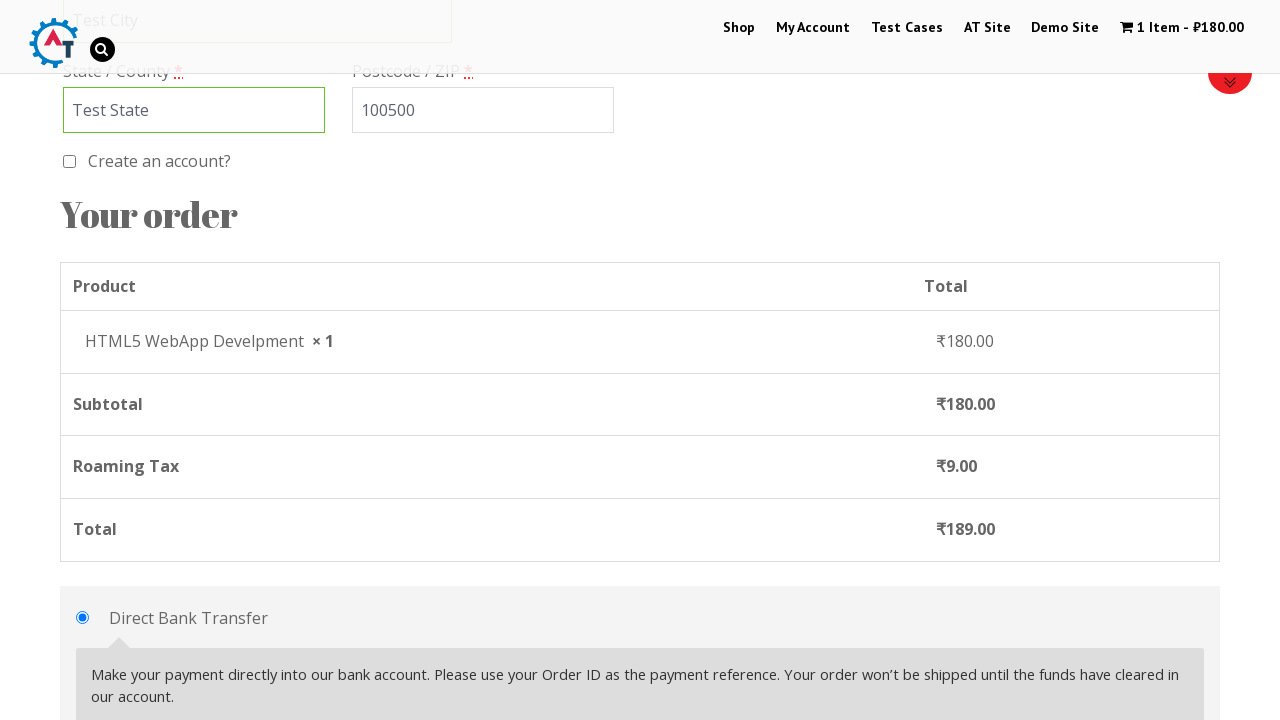

Selected 'Check Payments' as payment method at (82, 360) on li.payment_method_cheque input
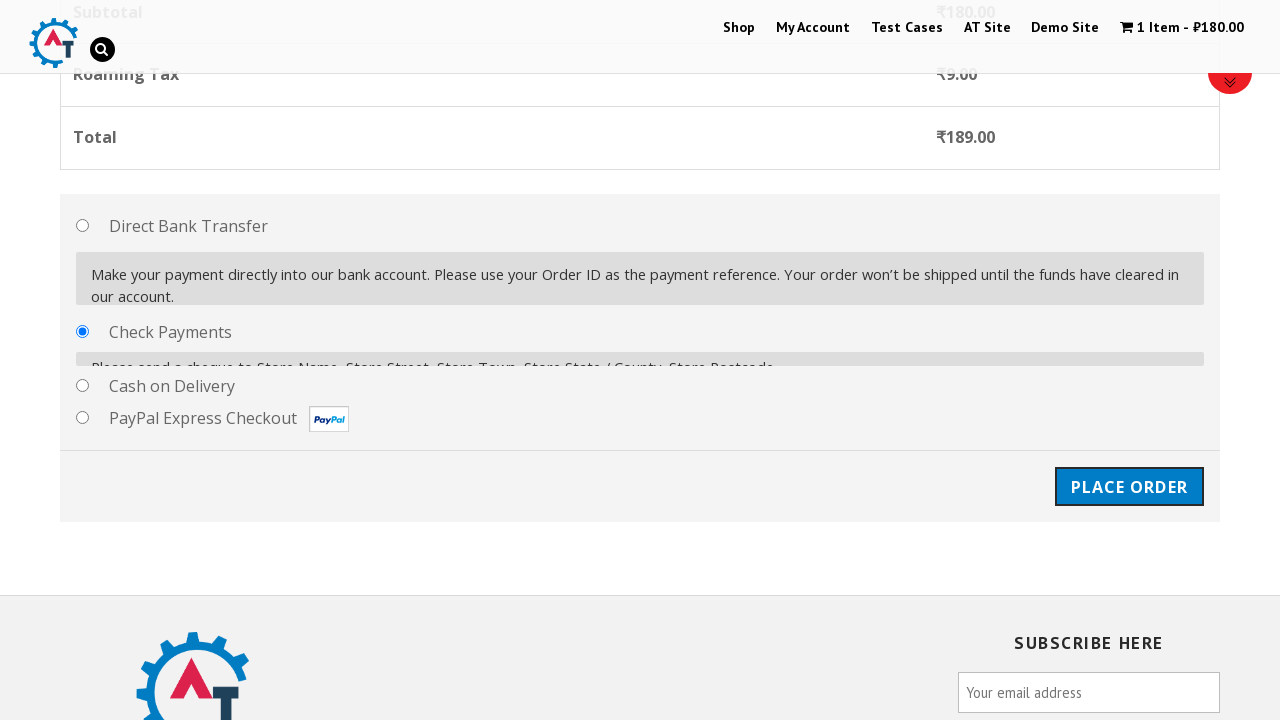

Clicked 'Place Order' button to submit the order at (1129, 471) on #place_order
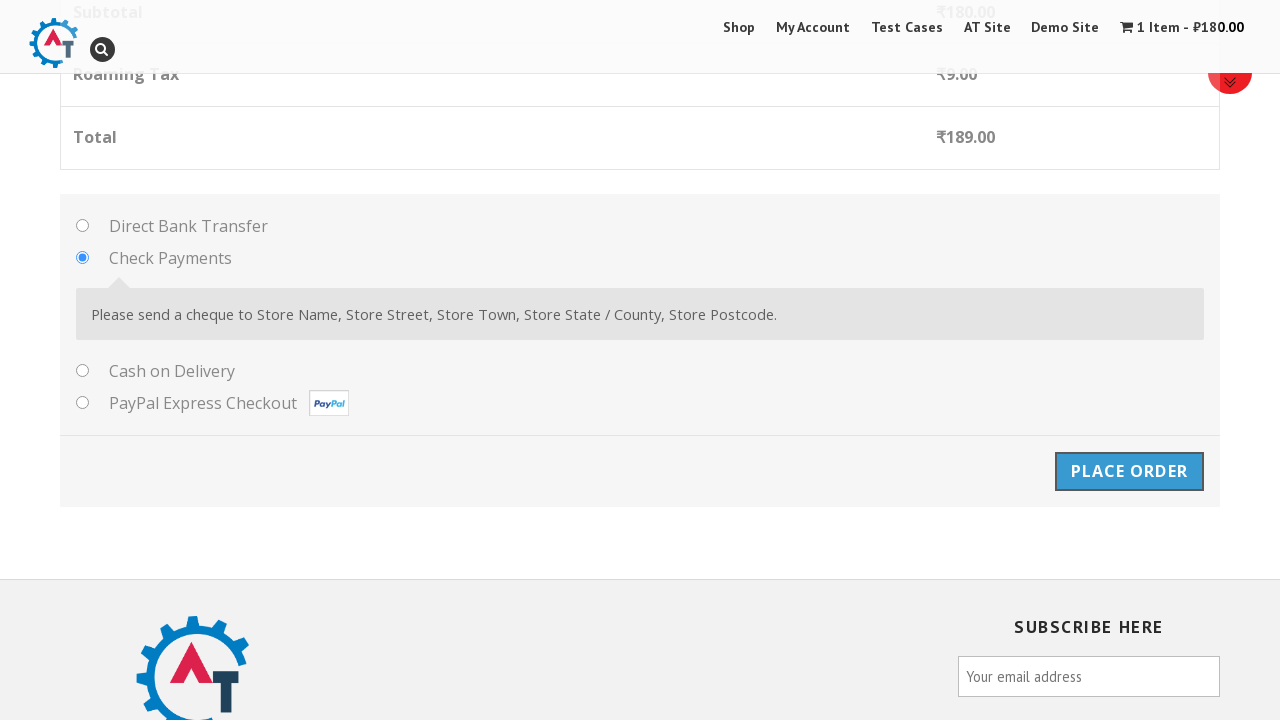

Order confirmation page loaded successfully
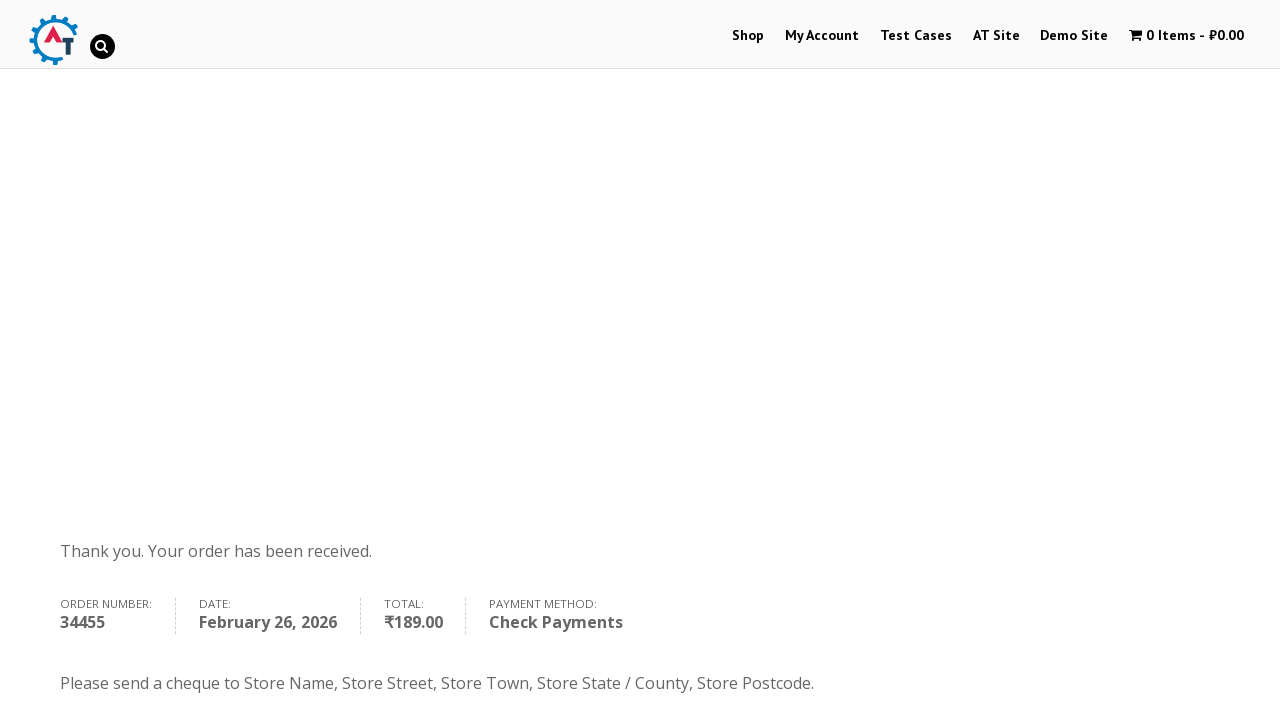

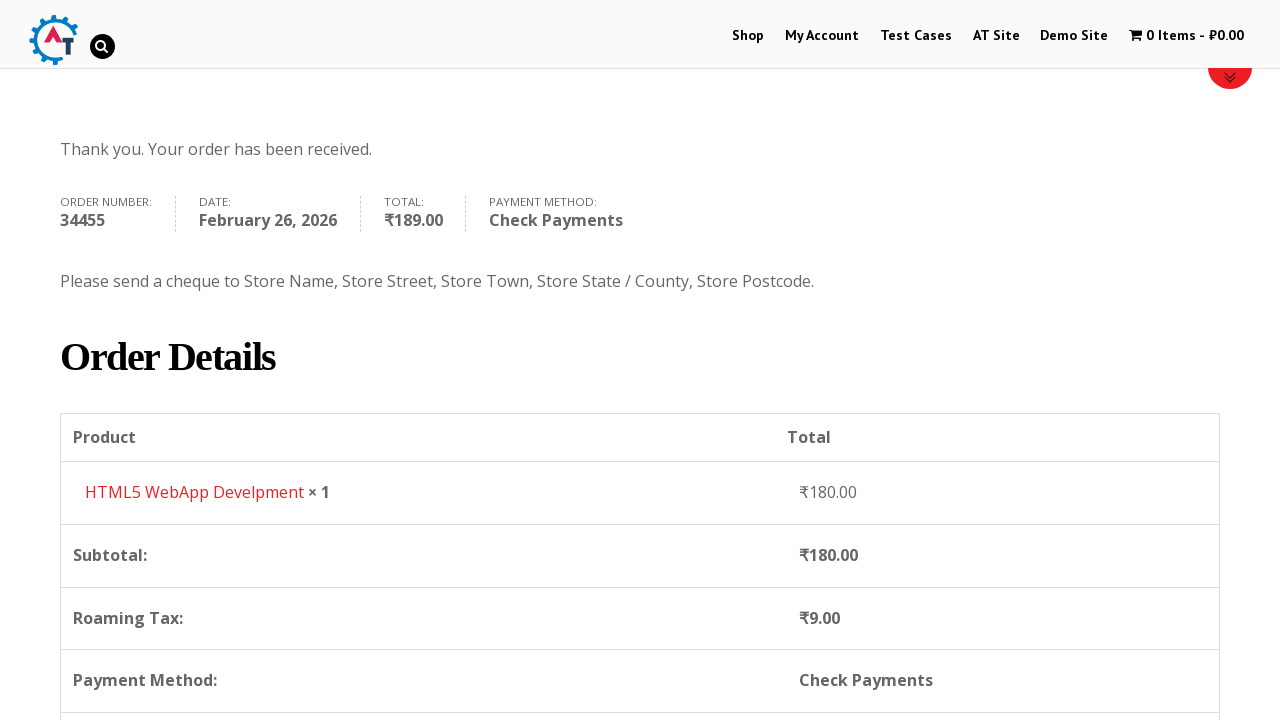